Tests table element interaction on an automation practice page by scrolling to the table section and verifying table rows and columns are present, then reading content from a specific row.

Starting URL: https://www.rahulshettyacademy.com/AutomationPractice/

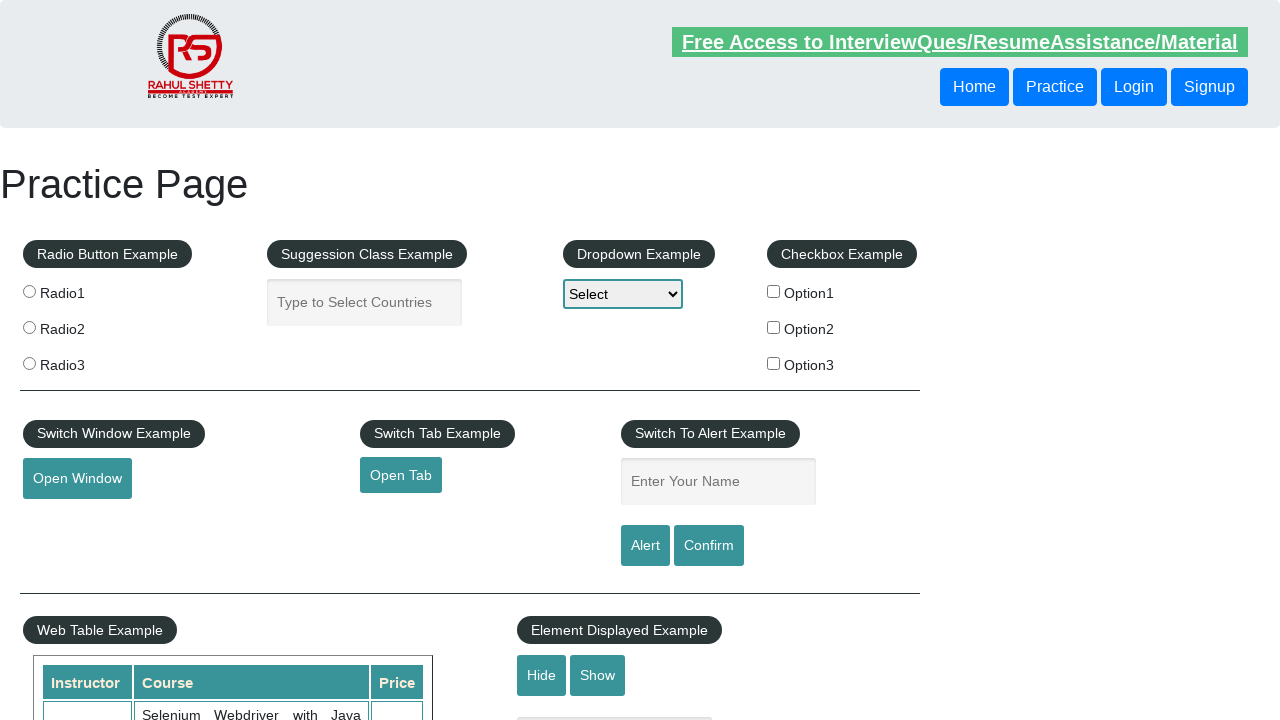

Scrolled down 700 pixels to reach table section
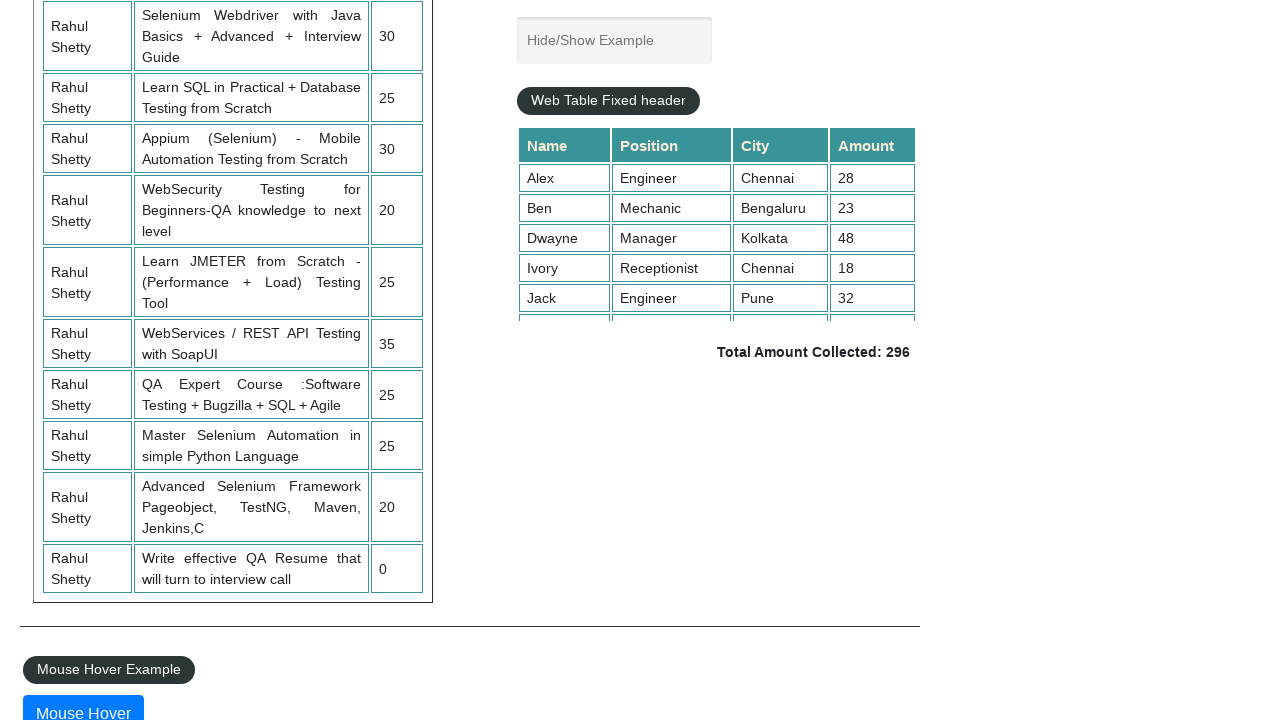

Table element (.table-display) is now visible
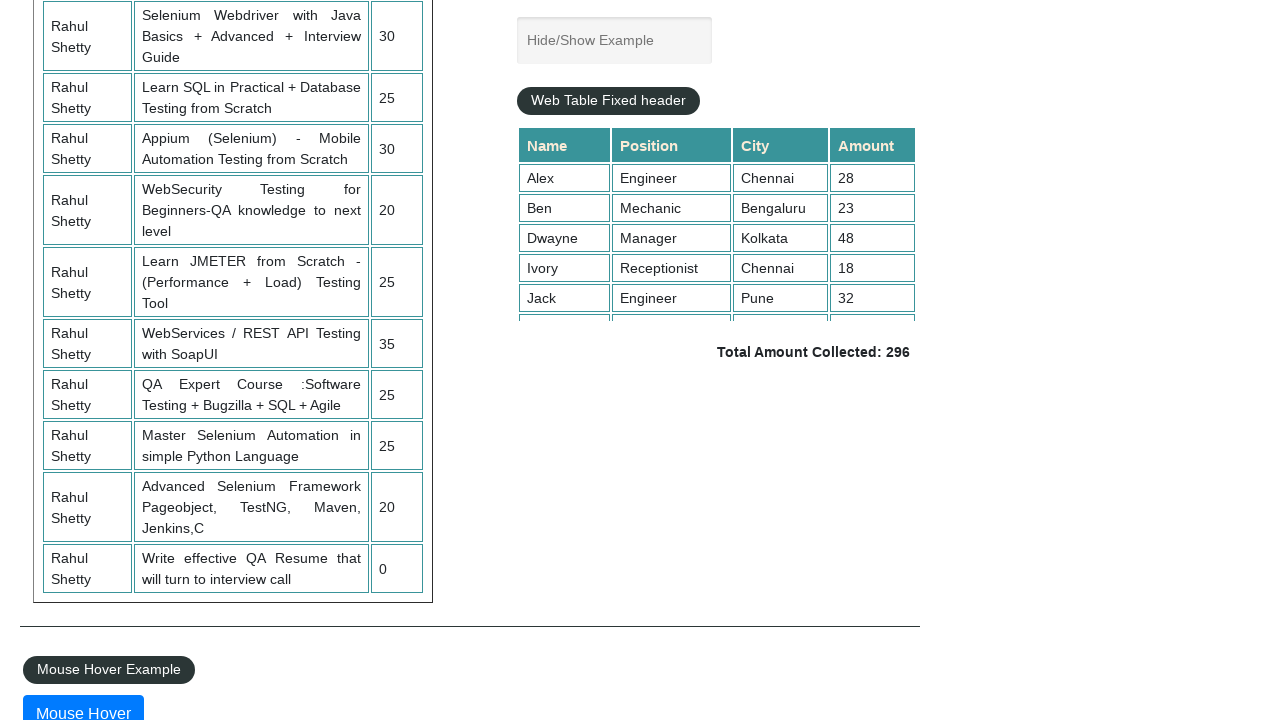

Verified first table row exists
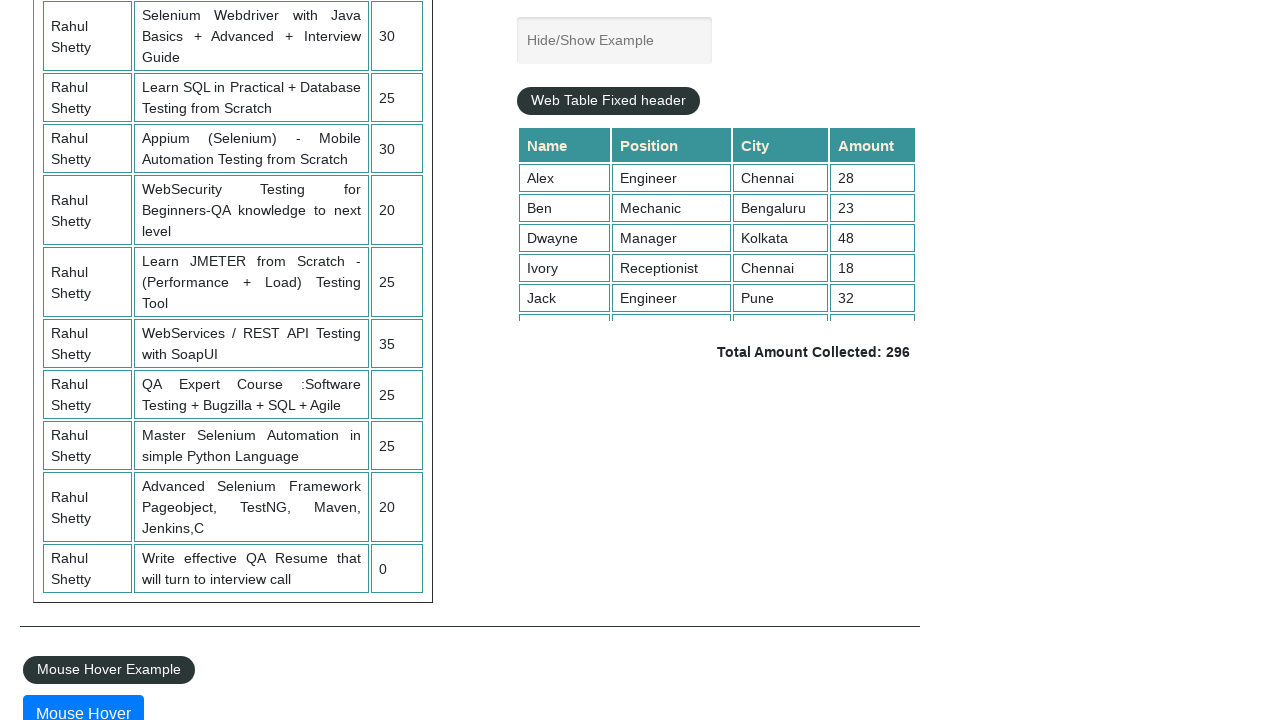

Verified first table header exists
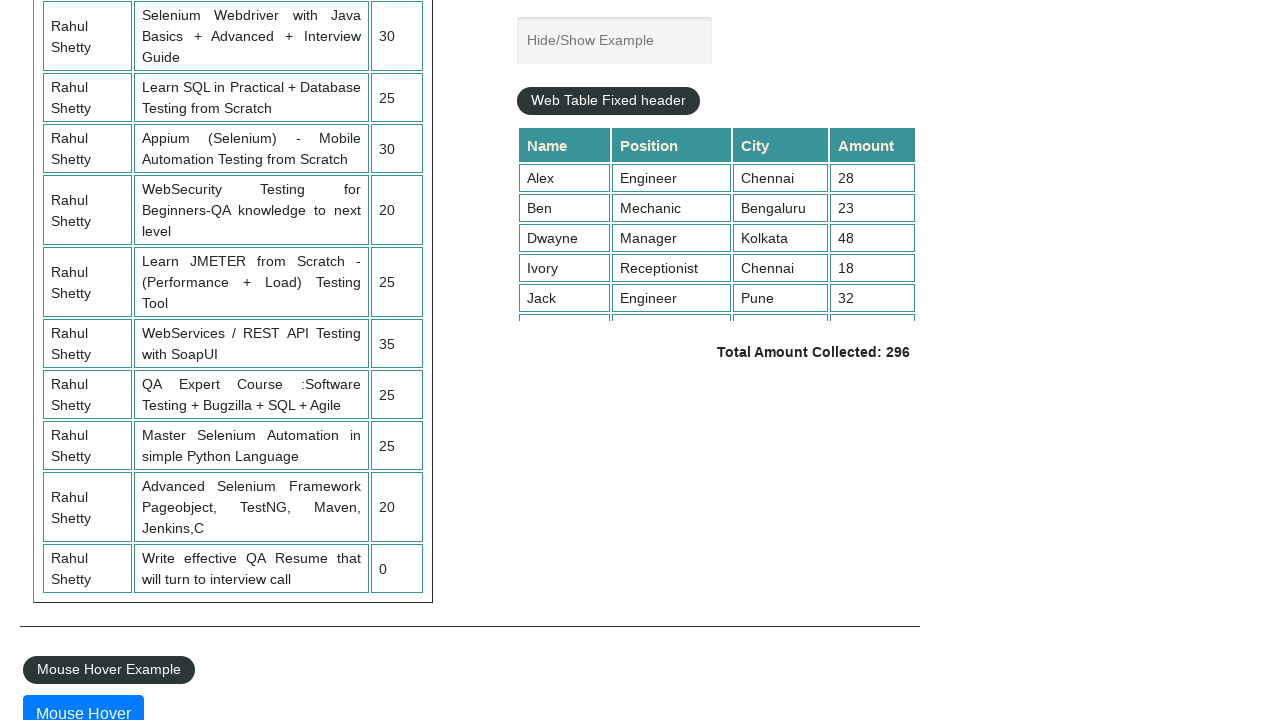

Retrieved text content from third table row
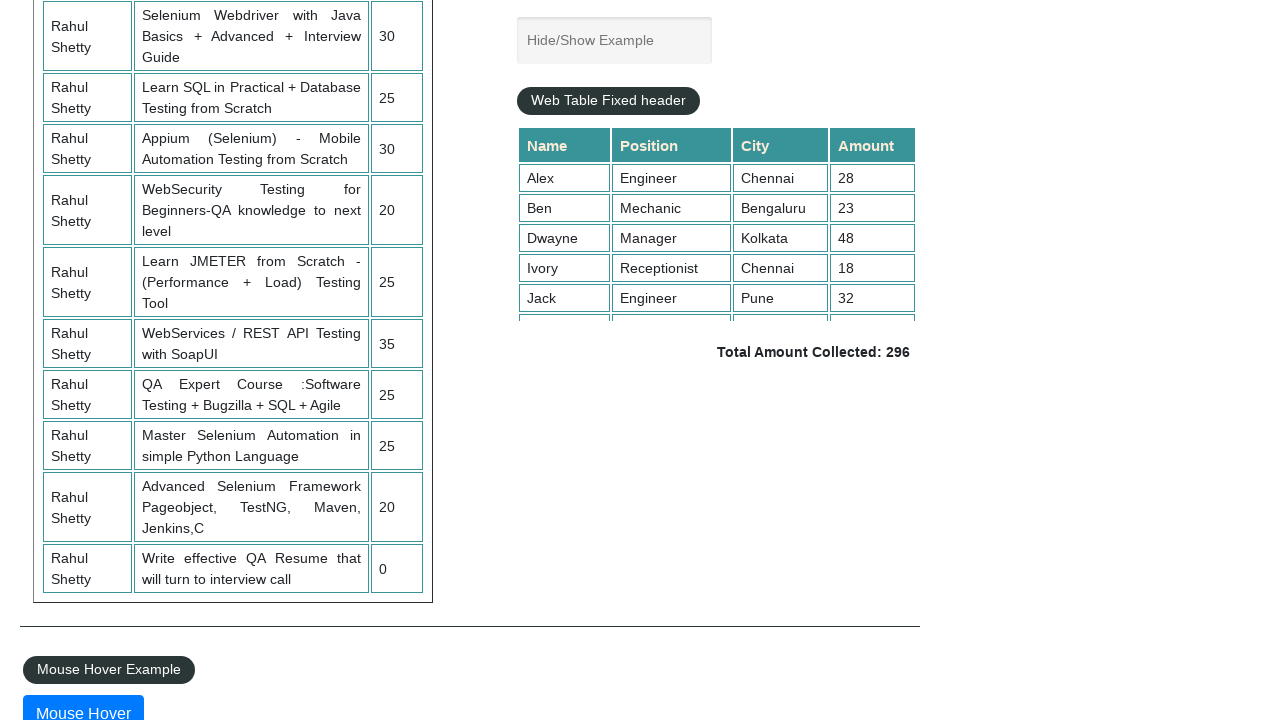

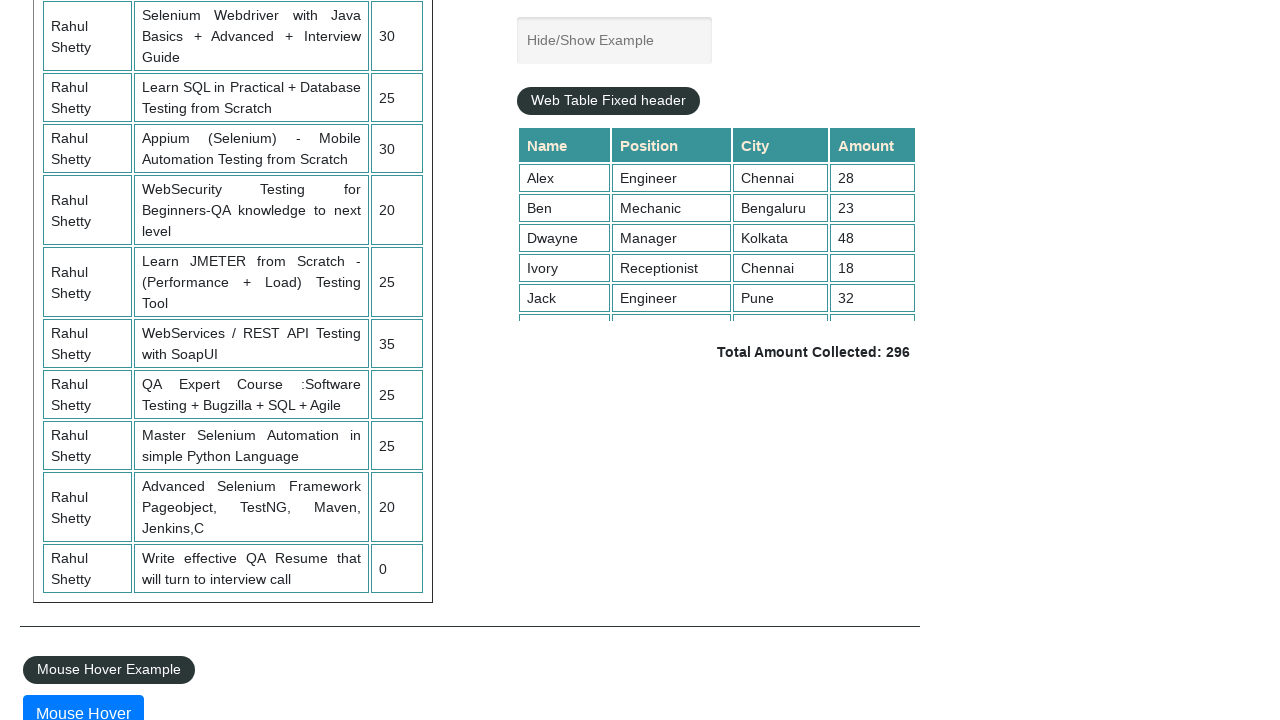